Tests explicit wait functionality by waiting for a dynamically enabled button to become clickable, then verifies the button is enabled.

Starting URL: https://demoqa.com/dynamic-properties

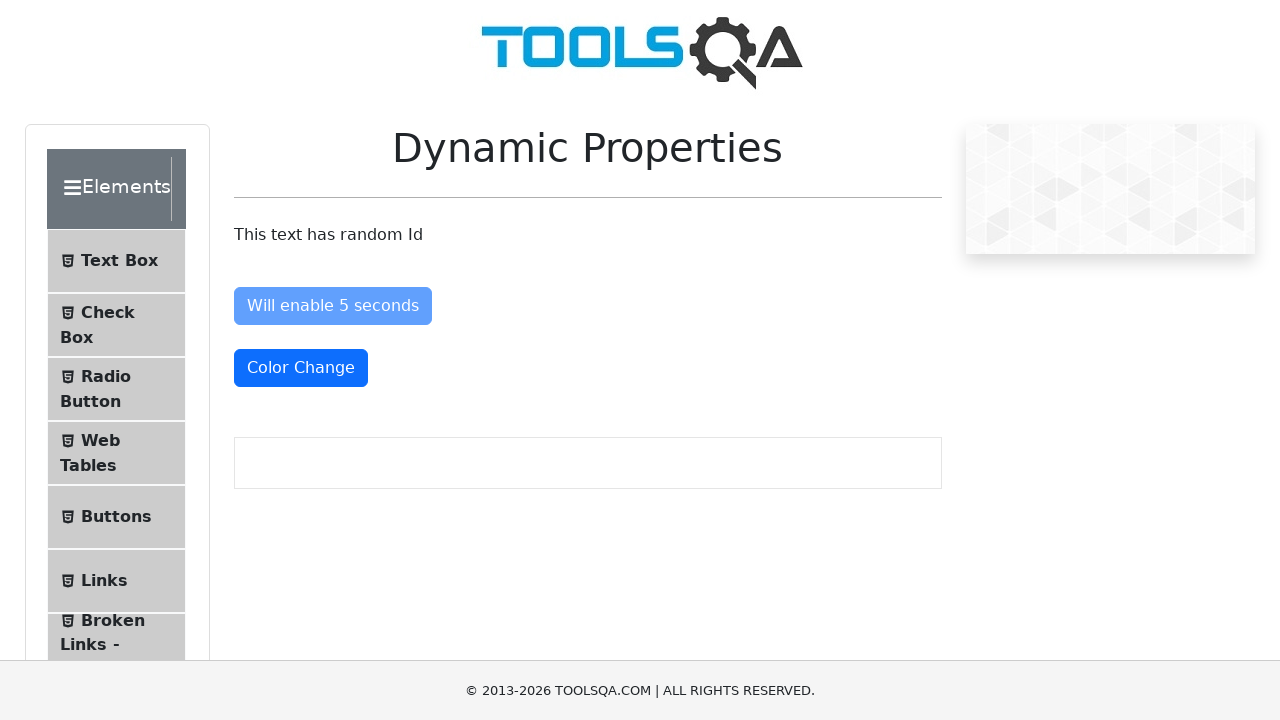

Navigated to DemoQA dynamic properties page
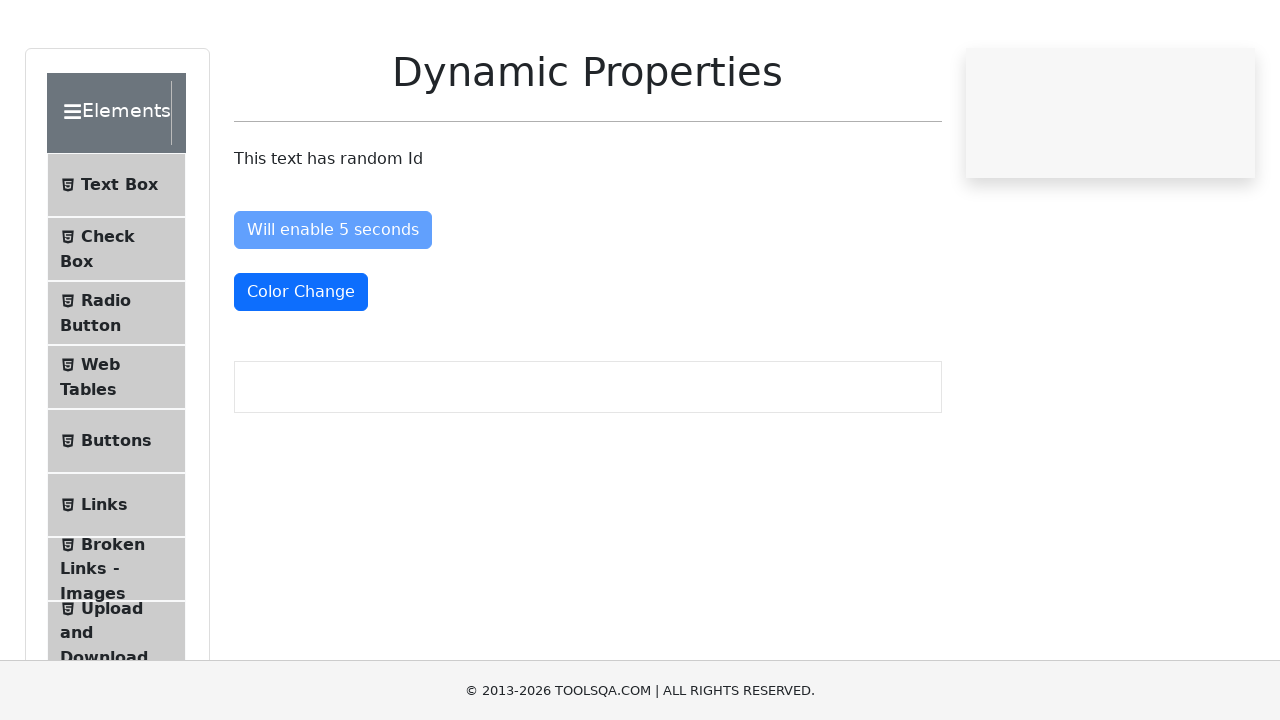

Waited for button#enableAfter to become enabled
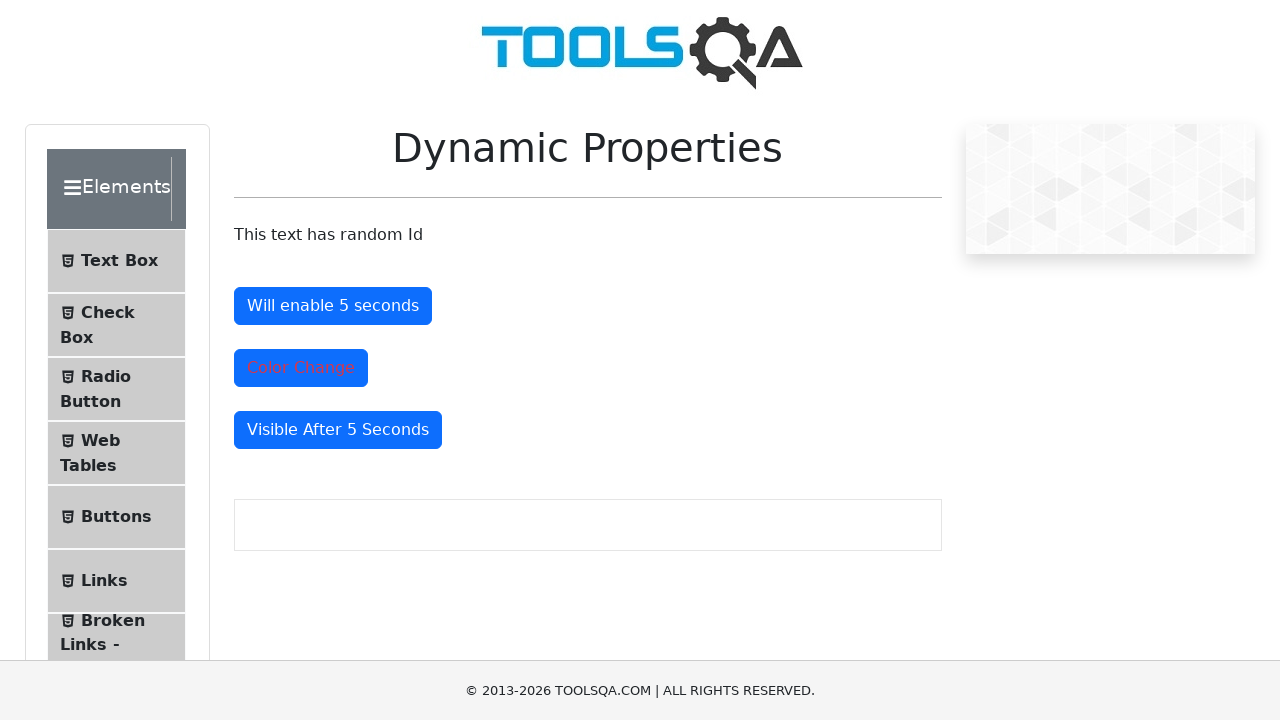

Located button and checked if it is enabled
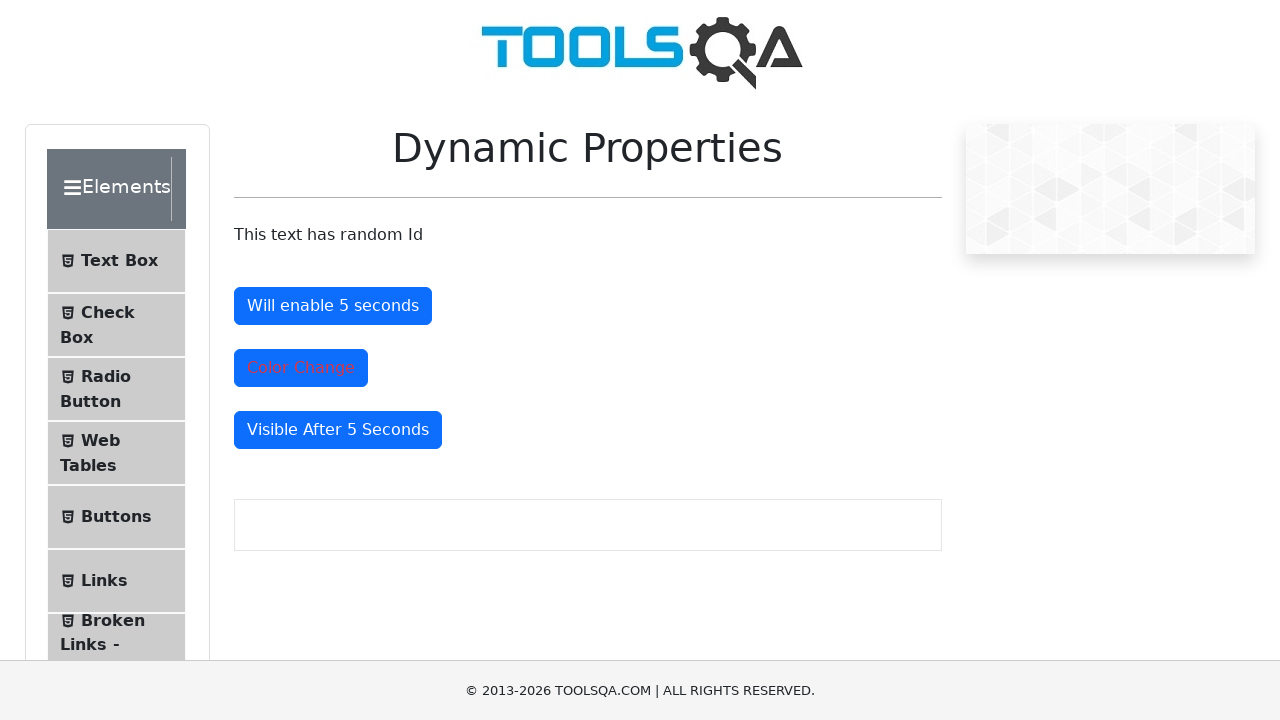

Button enabled status: True
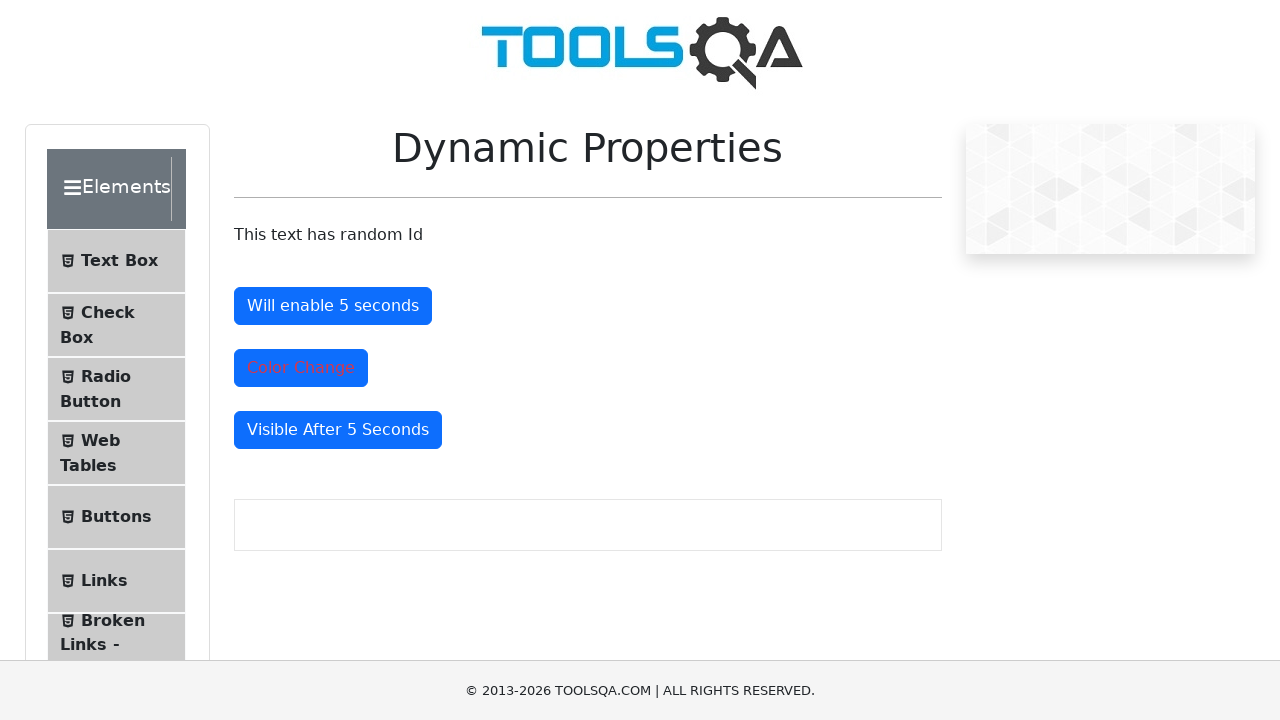

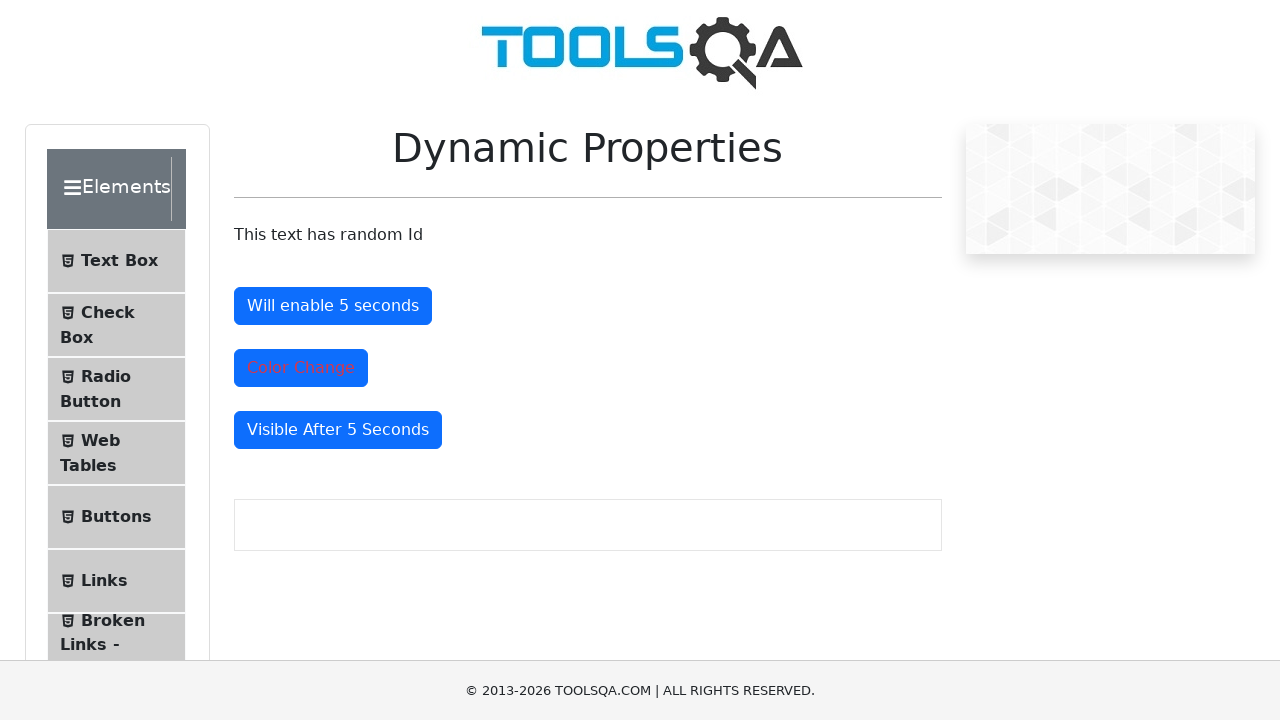